Opens the Swagger Petstore API documentation page and then navigates to YouTube

Starting URL: https://petstore.swagger.io/#/pet/addPet

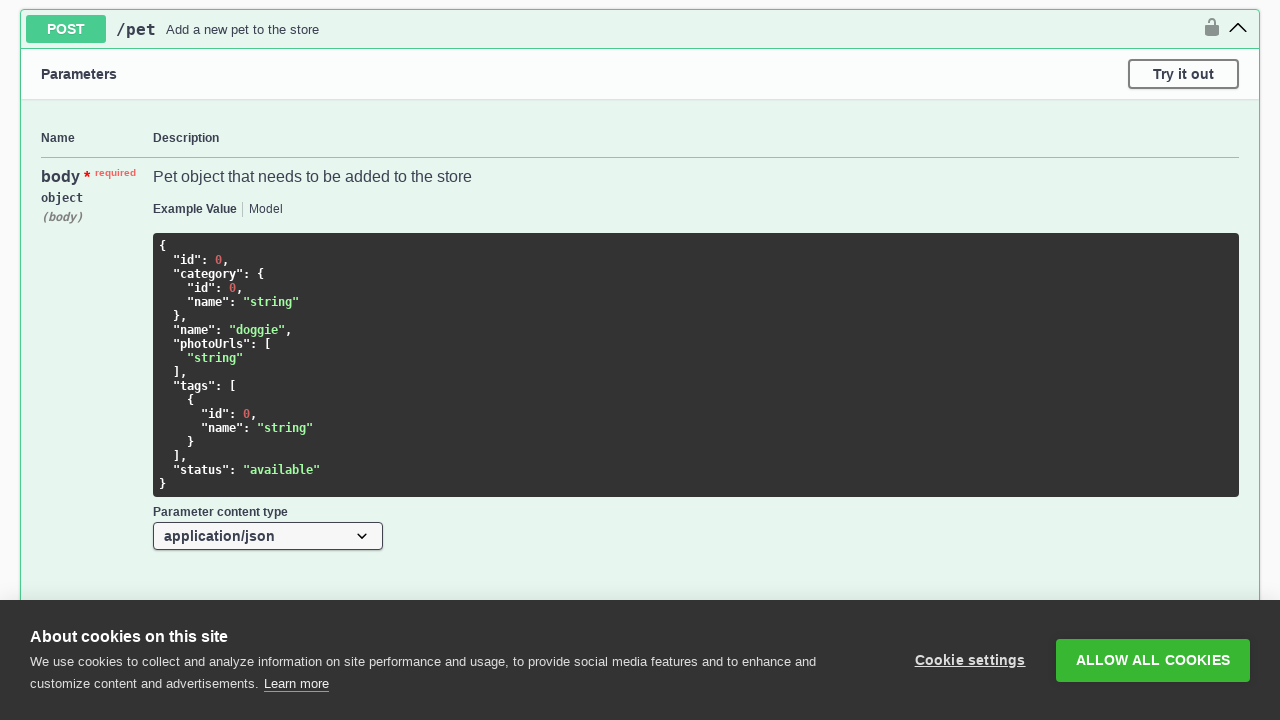

Navigated to YouTube
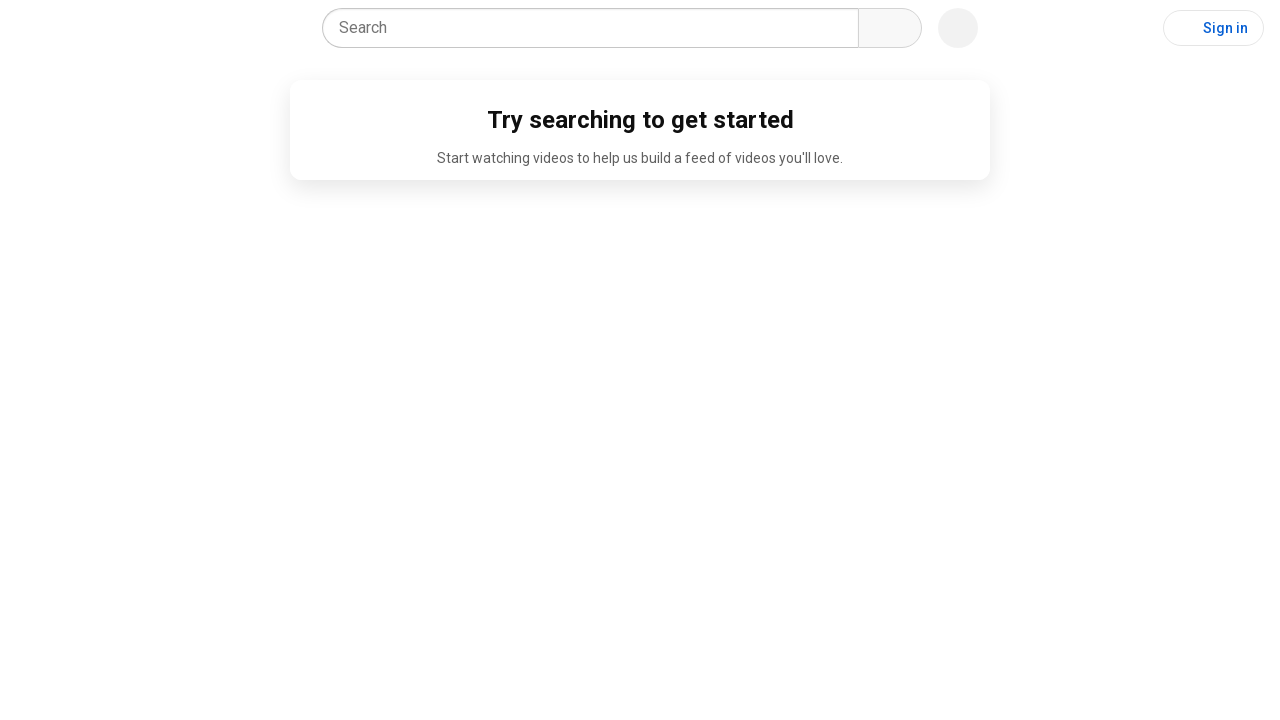

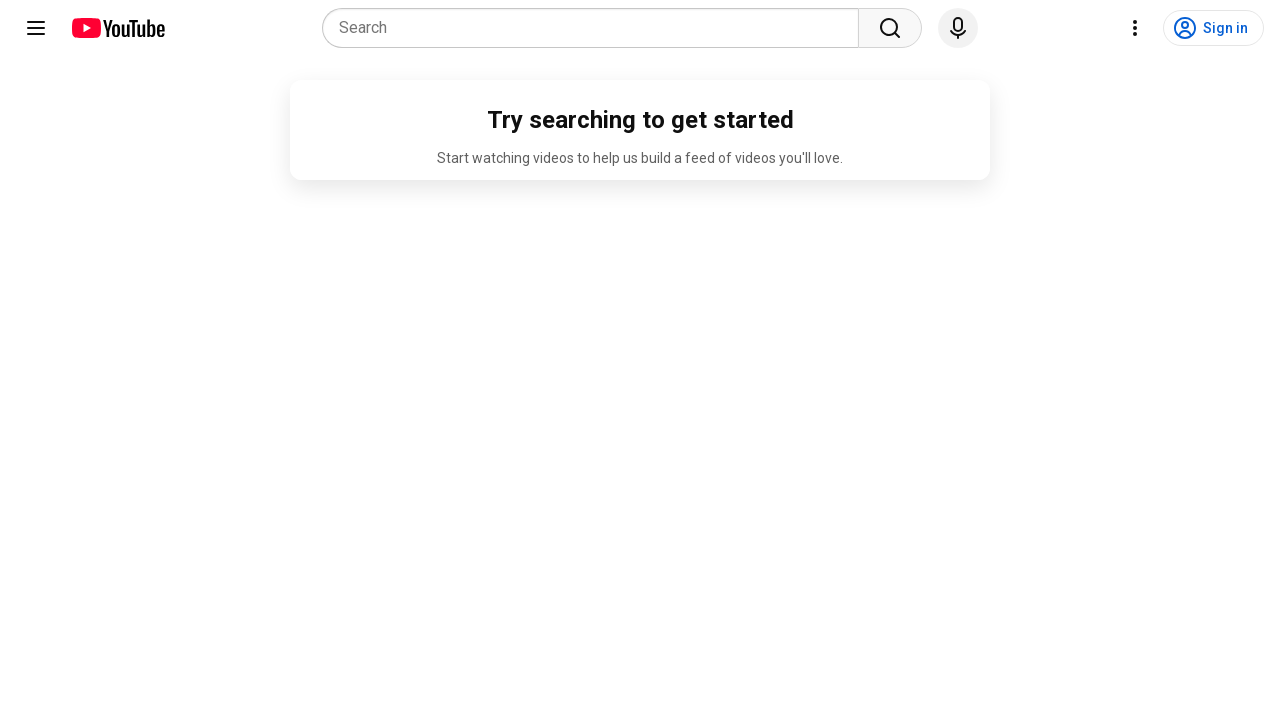